Tests a text box form by filling in full name, email, current address, and permanent address fields, then submitting the form

Starting URL: https://demoqa.com/text-box

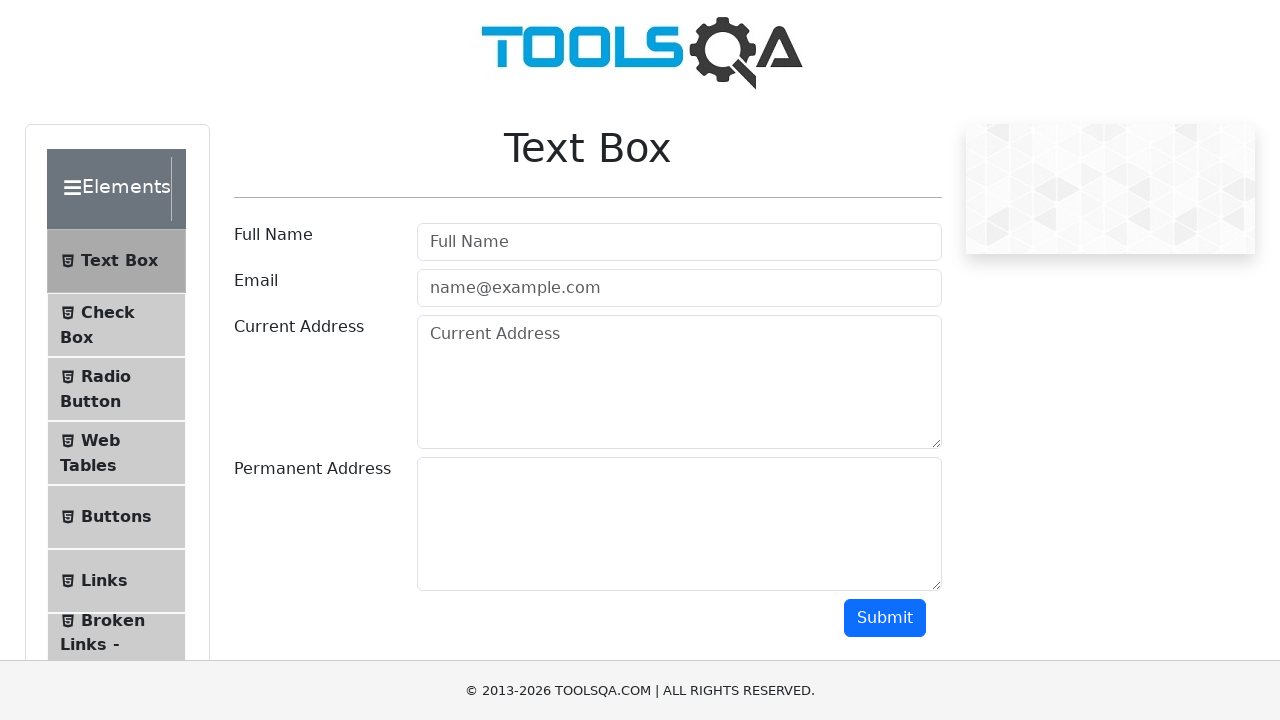

Filled full name field with 'Chynara' on #userName
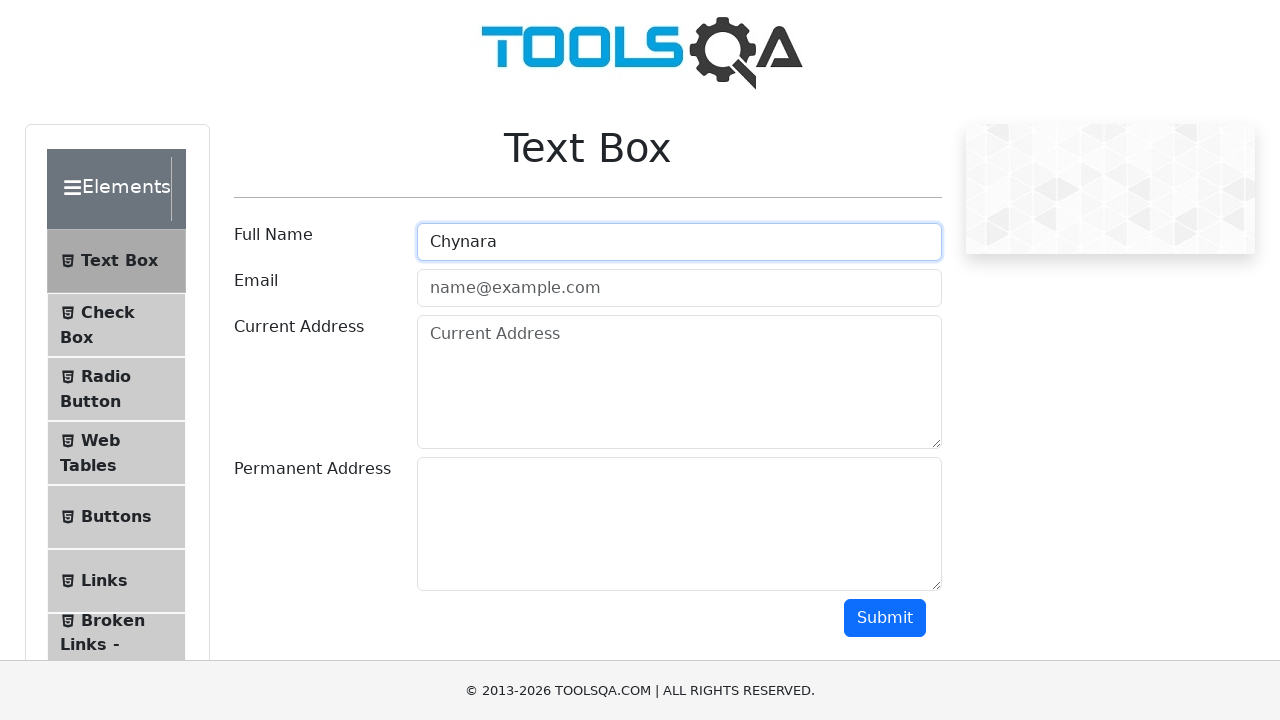

Filled email field with 'chynara@gmail.com' on #userEmail
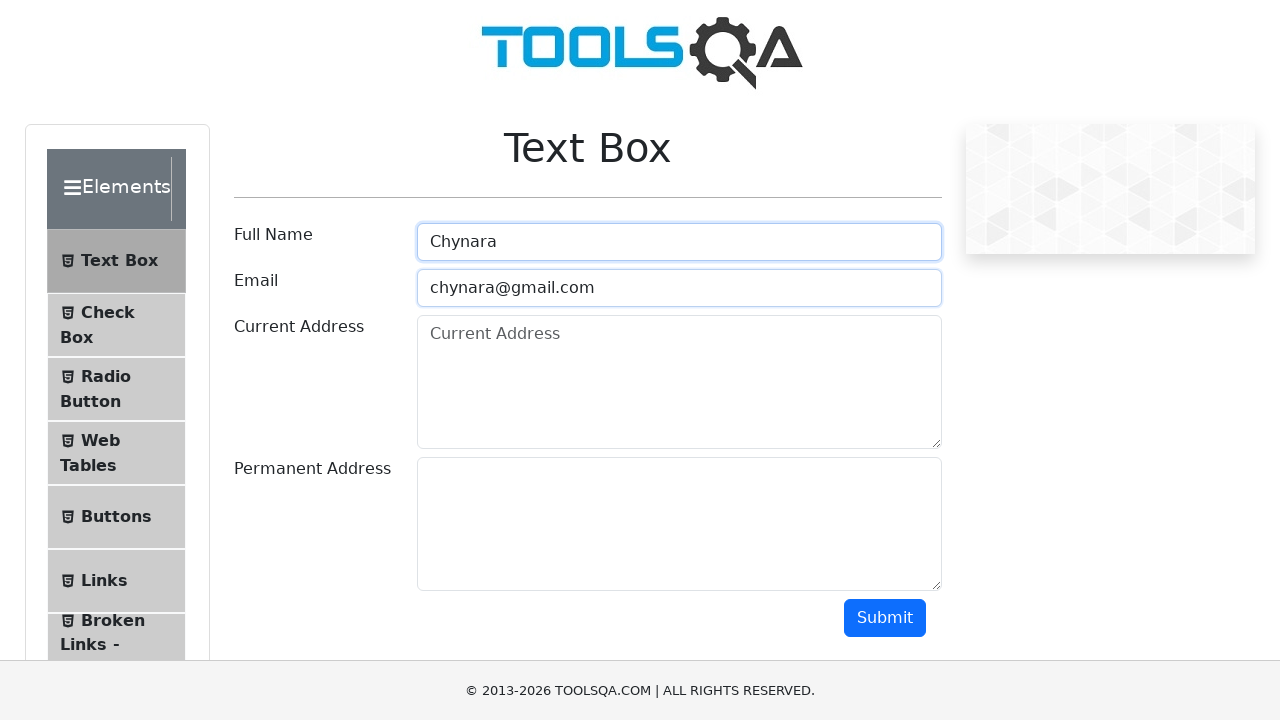

Filled current address field with 'Address 123' on #currentAddress
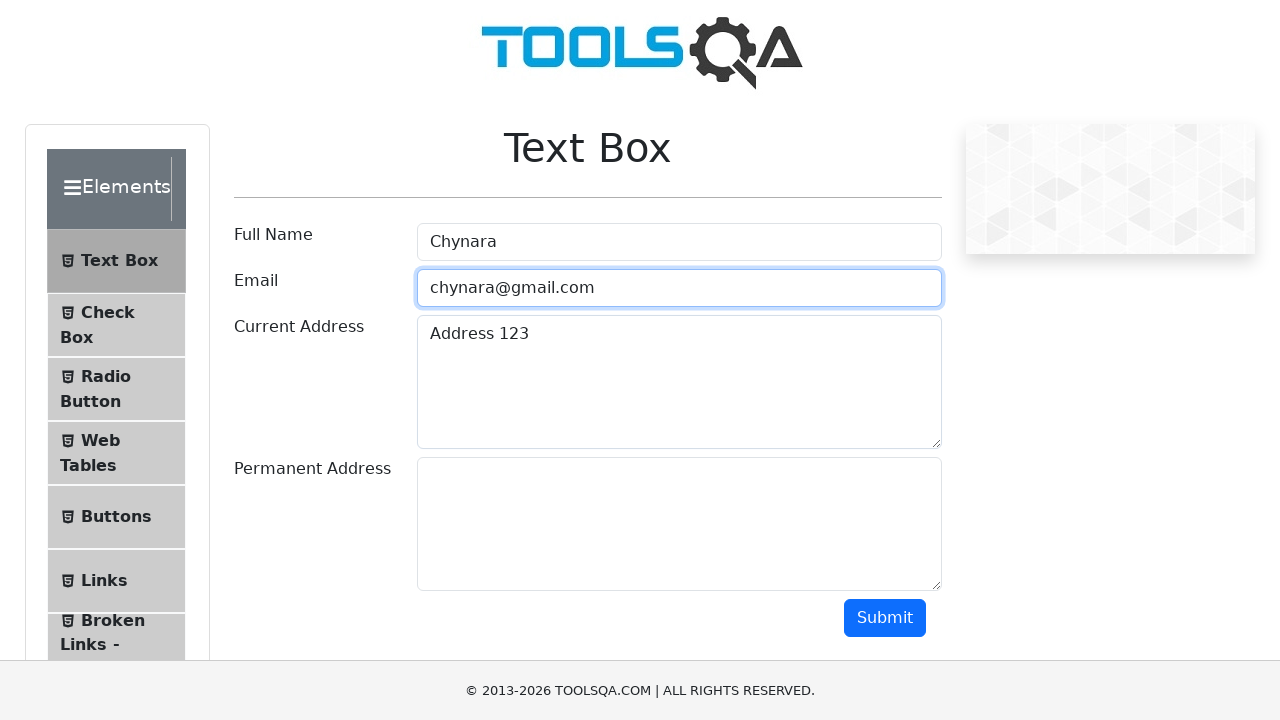

Filled permanent address field with 'NewAddress 123' on #permanentAddress
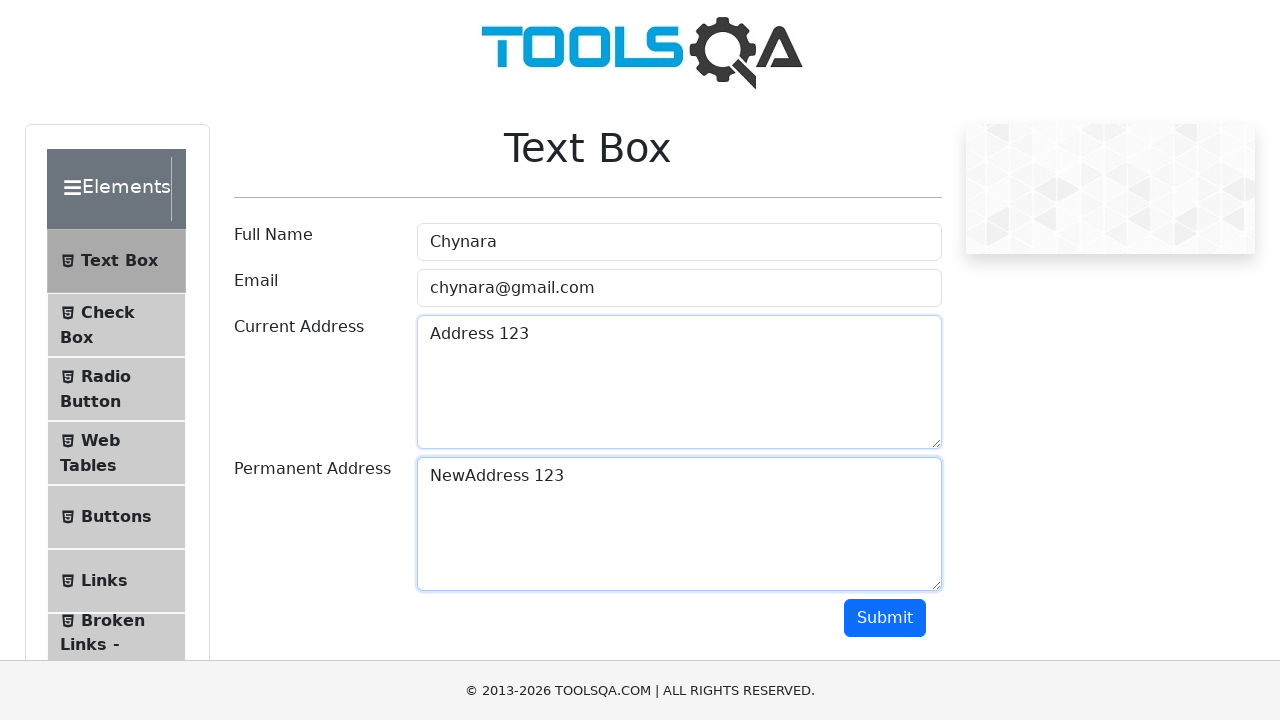

Clicked submit button to submit the form at (885, 618) on #submit
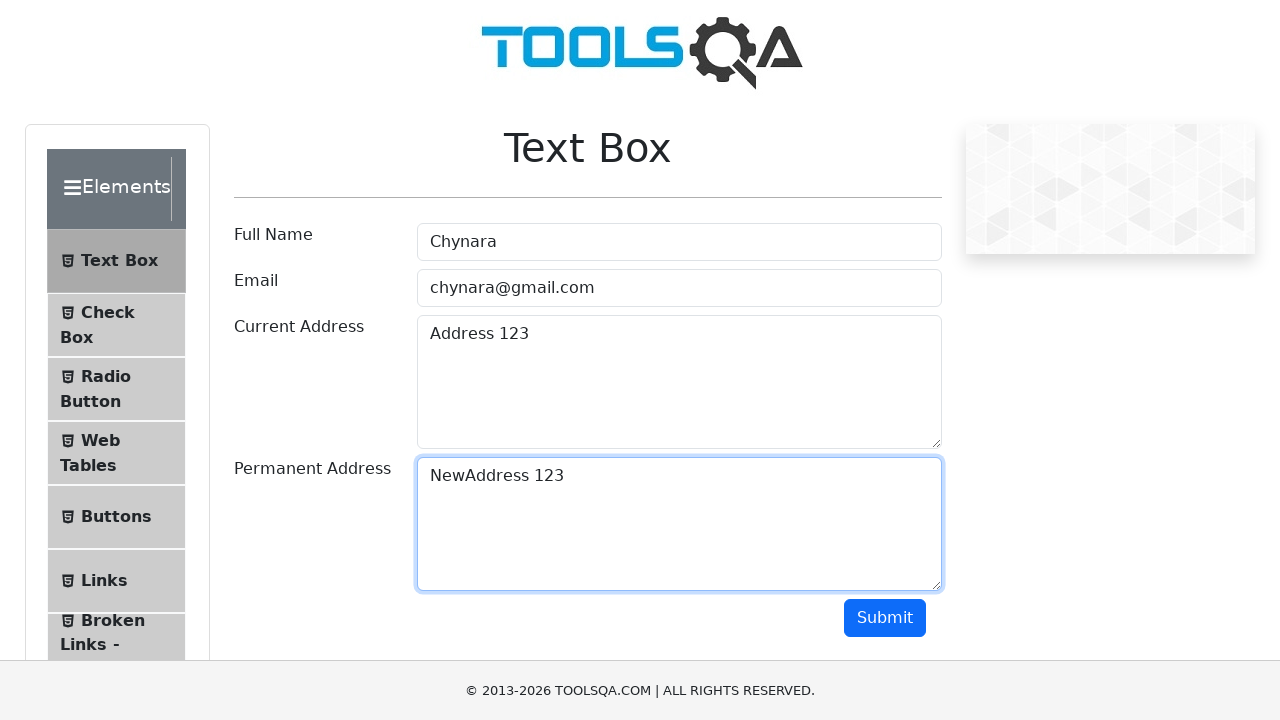

Scrolled down 250 pixels to view form submission results
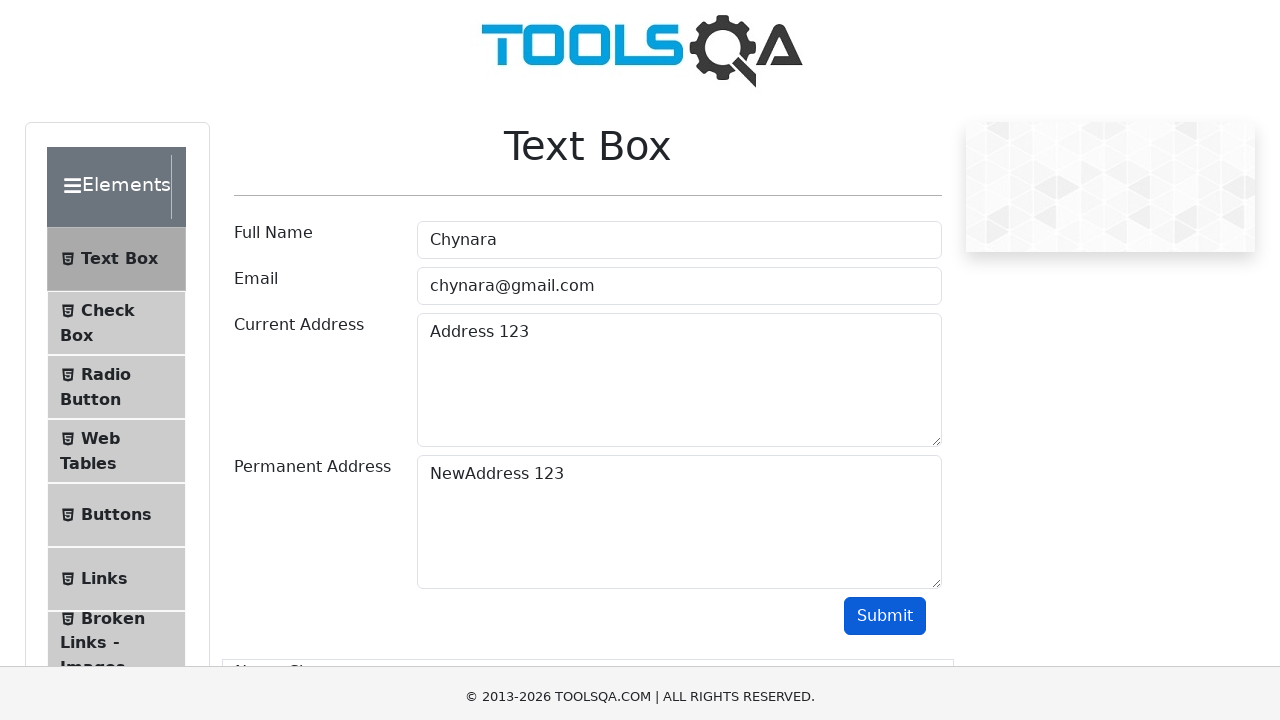

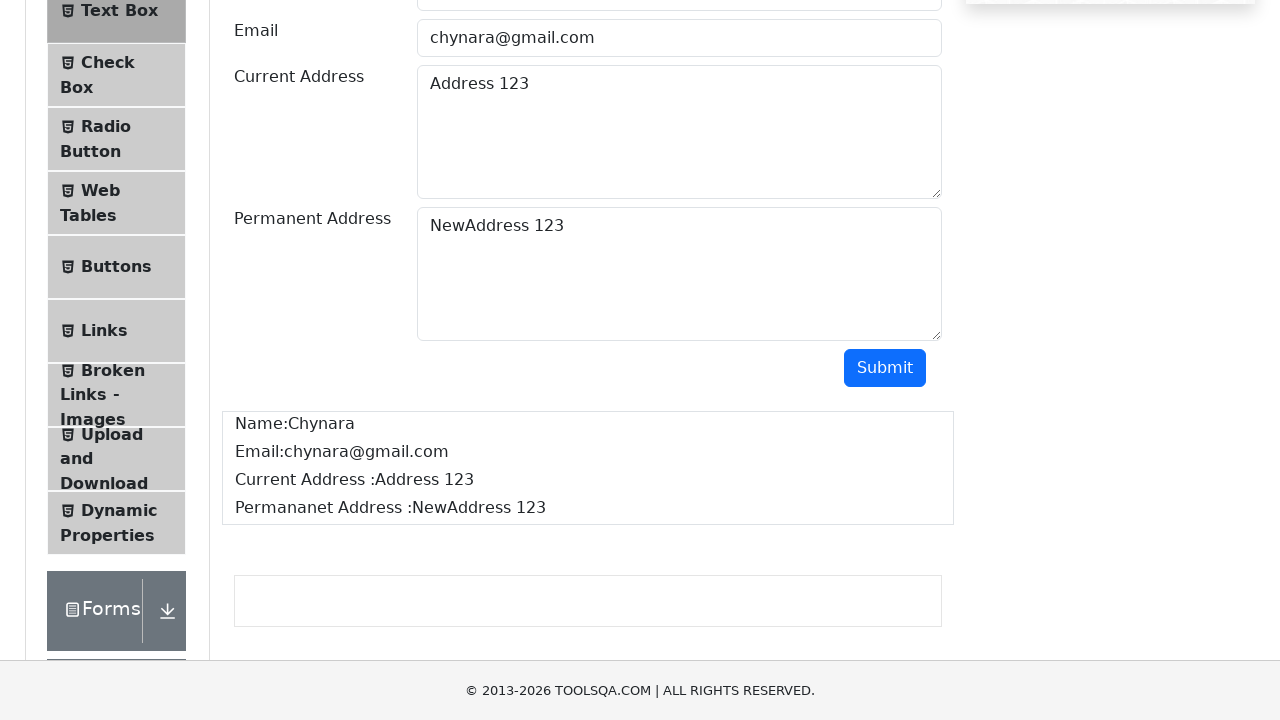